Navigates to Selenium downloads page, right-clicks on the Downloads heading, and uses keyboard navigation to interact with the context menu

Starting URL: https://www.selenium.dev/downloads

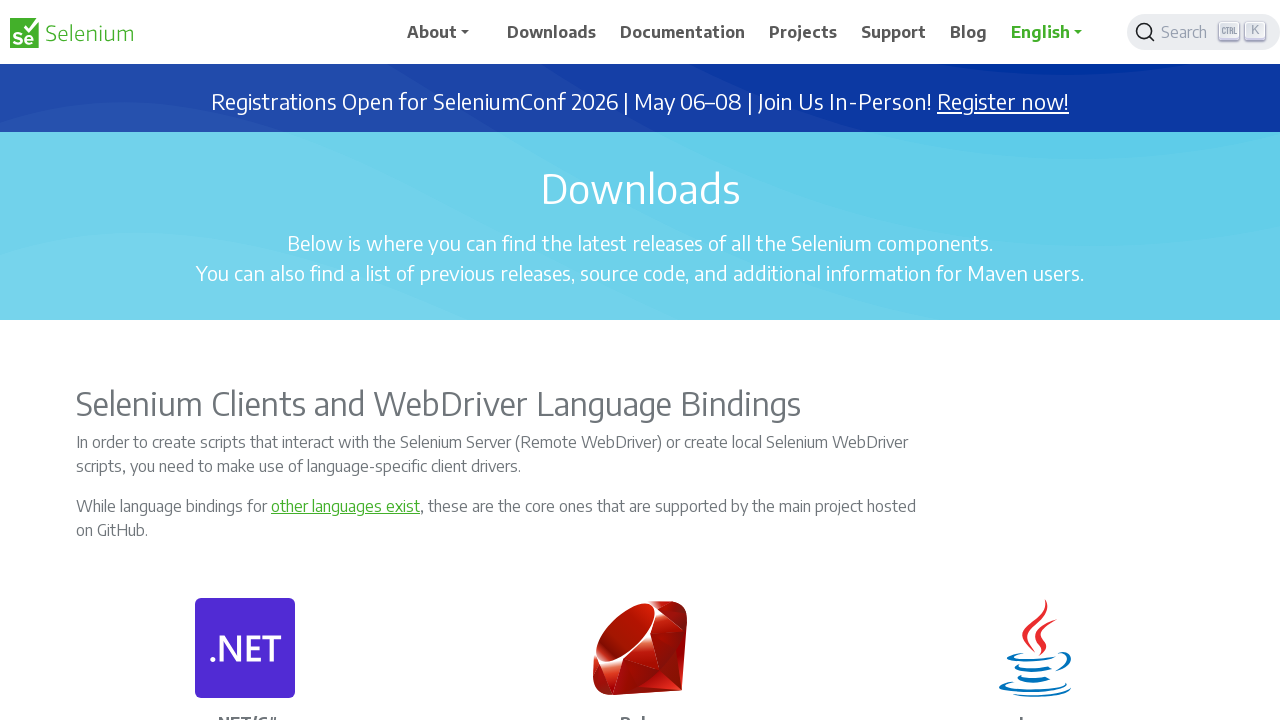

Located the Downloads heading element
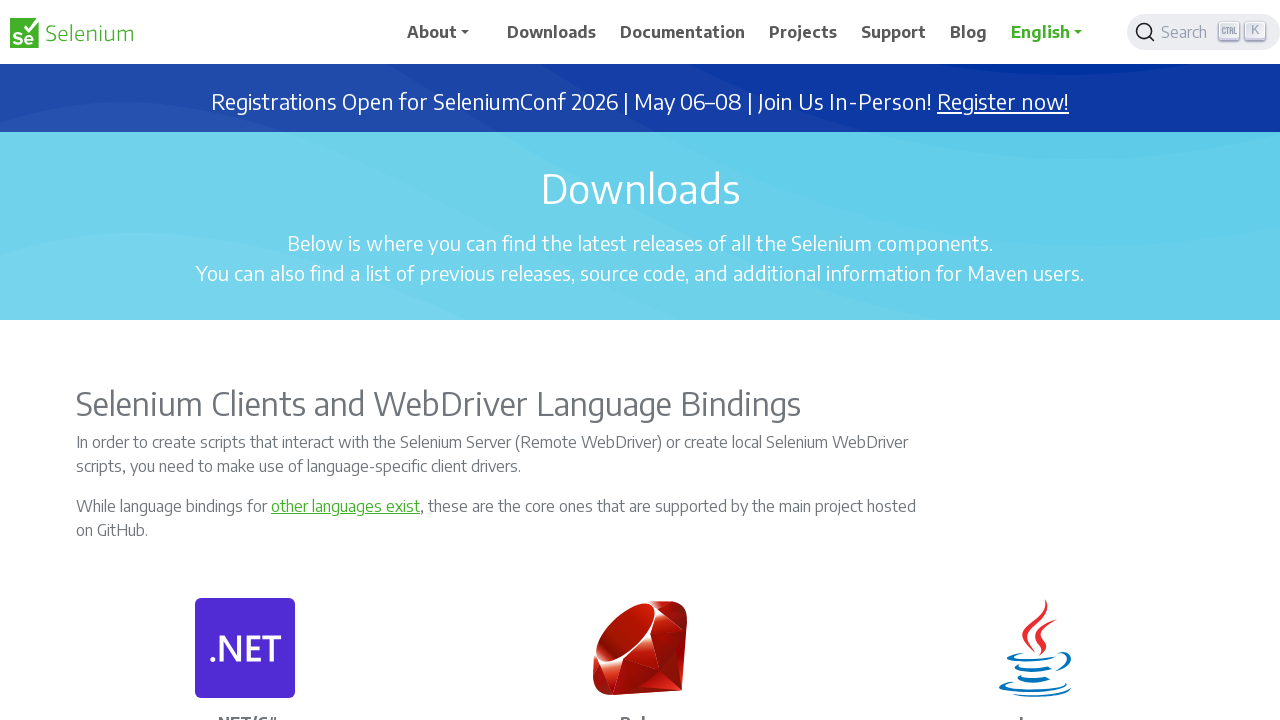

Right-clicked on Downloads heading to open context menu at (640, 188) on h1:has-text('Downloads')
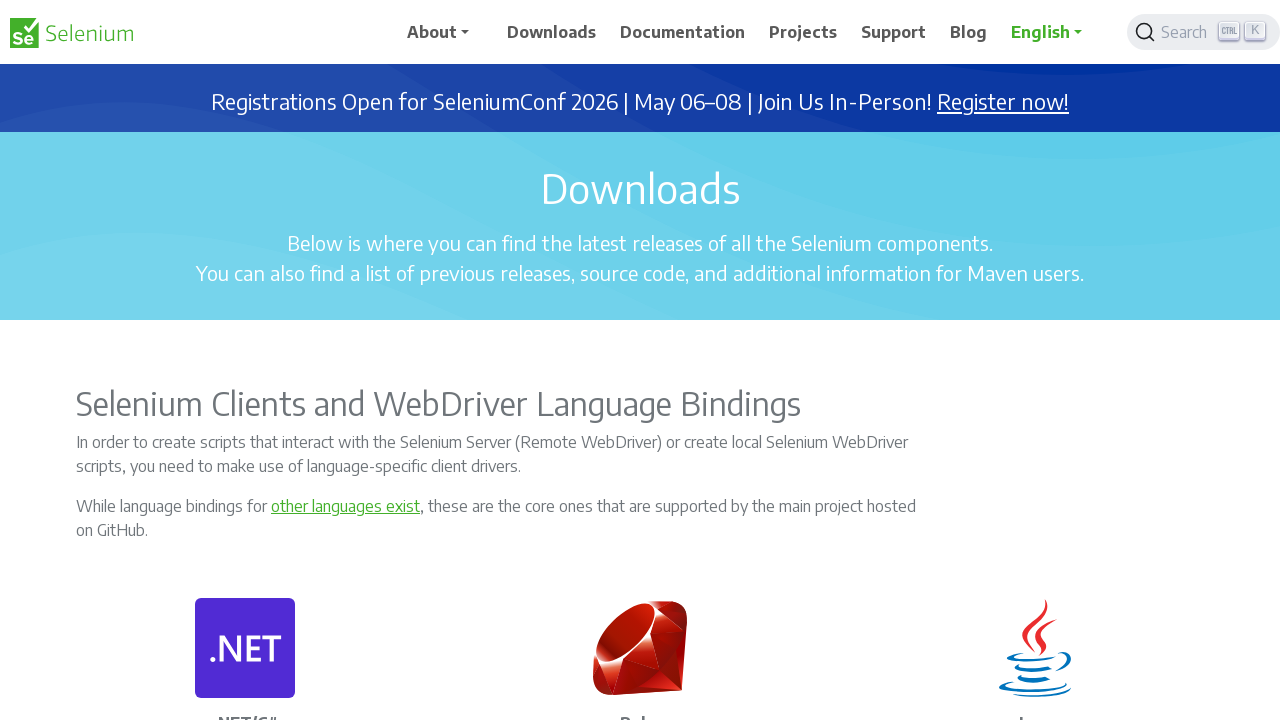

Pressed ArrowDown key in context menu (iteration 1/10)
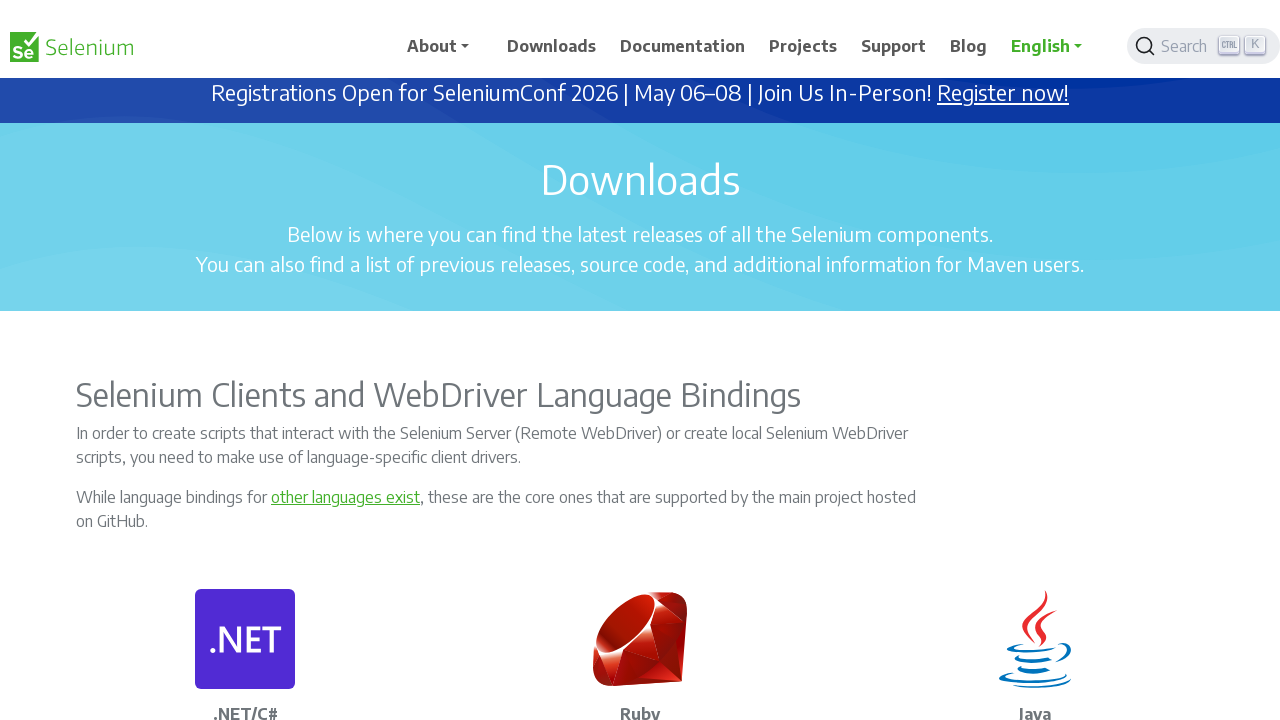

Pressed ArrowDown key in context menu (iteration 2/10)
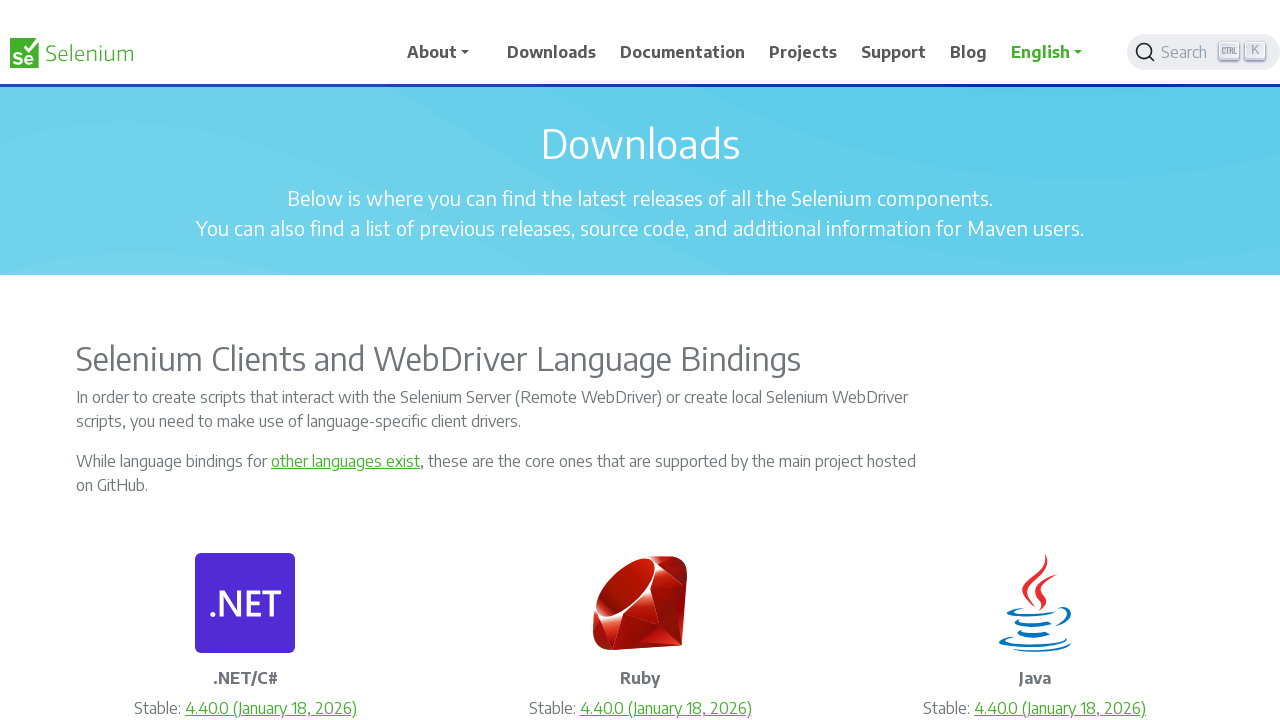

Pressed ArrowDown key in context menu (iteration 3/10)
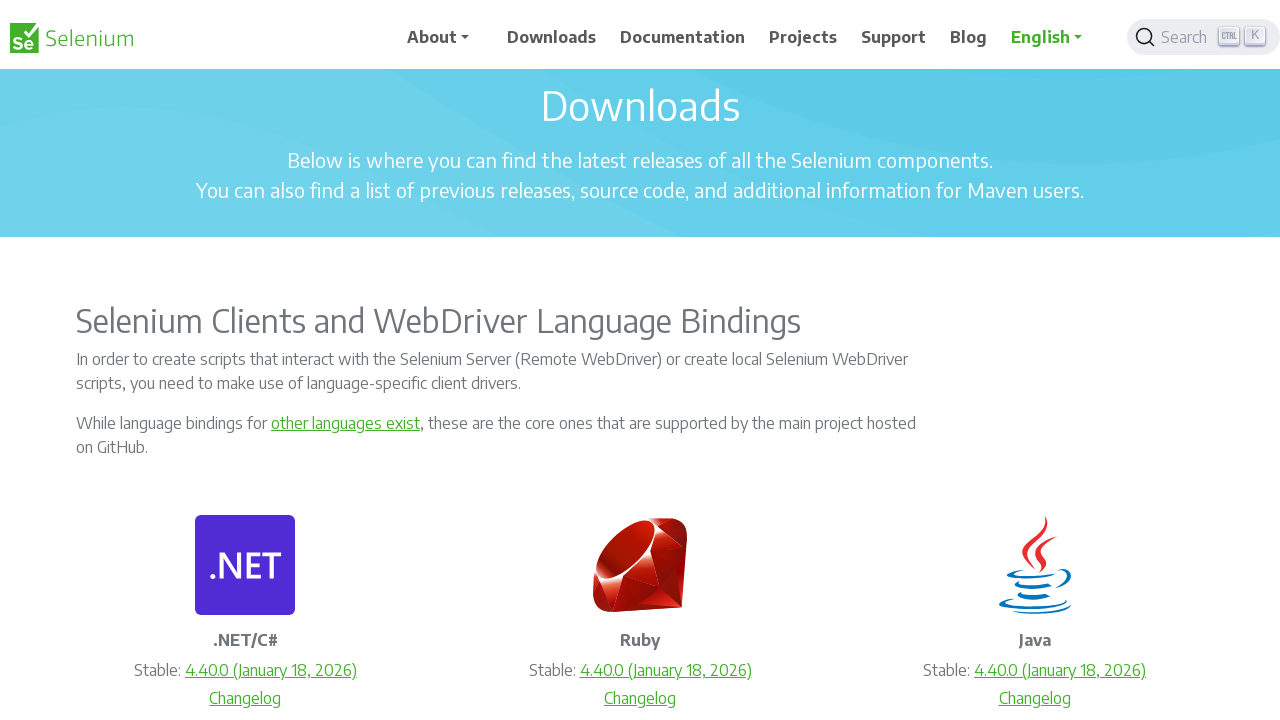

Pressed ArrowDown key in context menu (iteration 4/10)
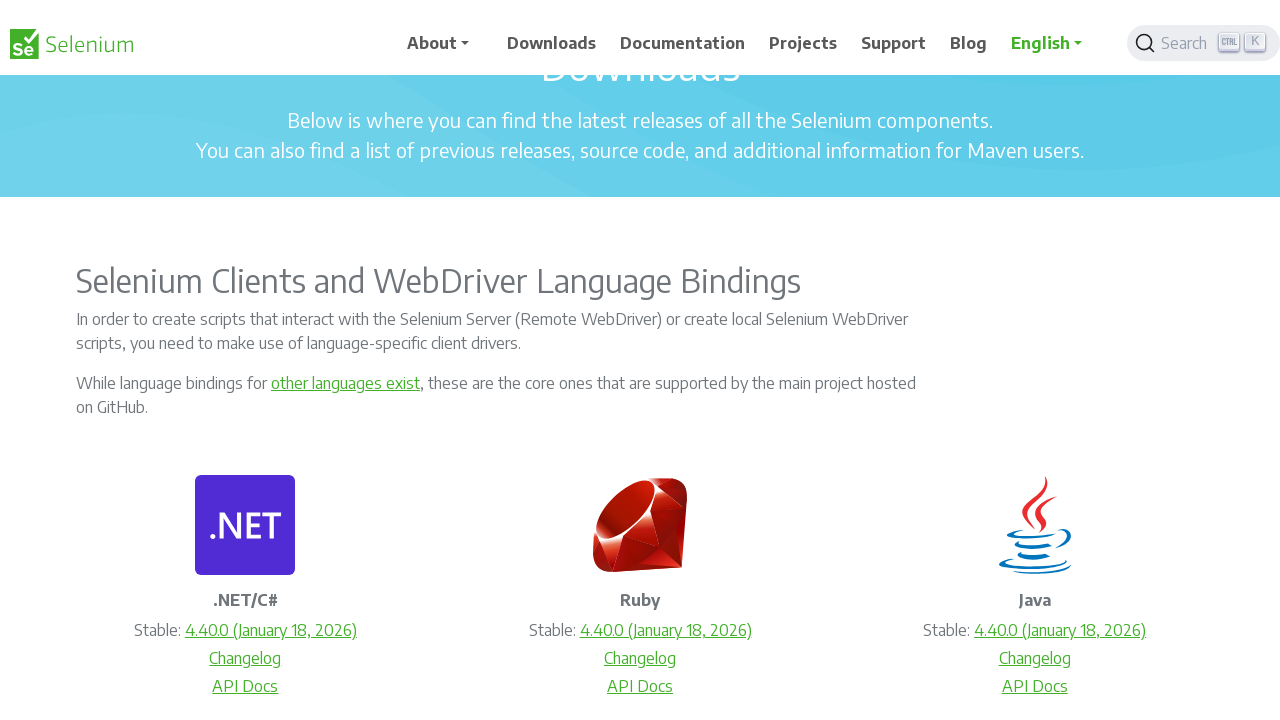

Pressed ArrowDown key in context menu (iteration 5/10)
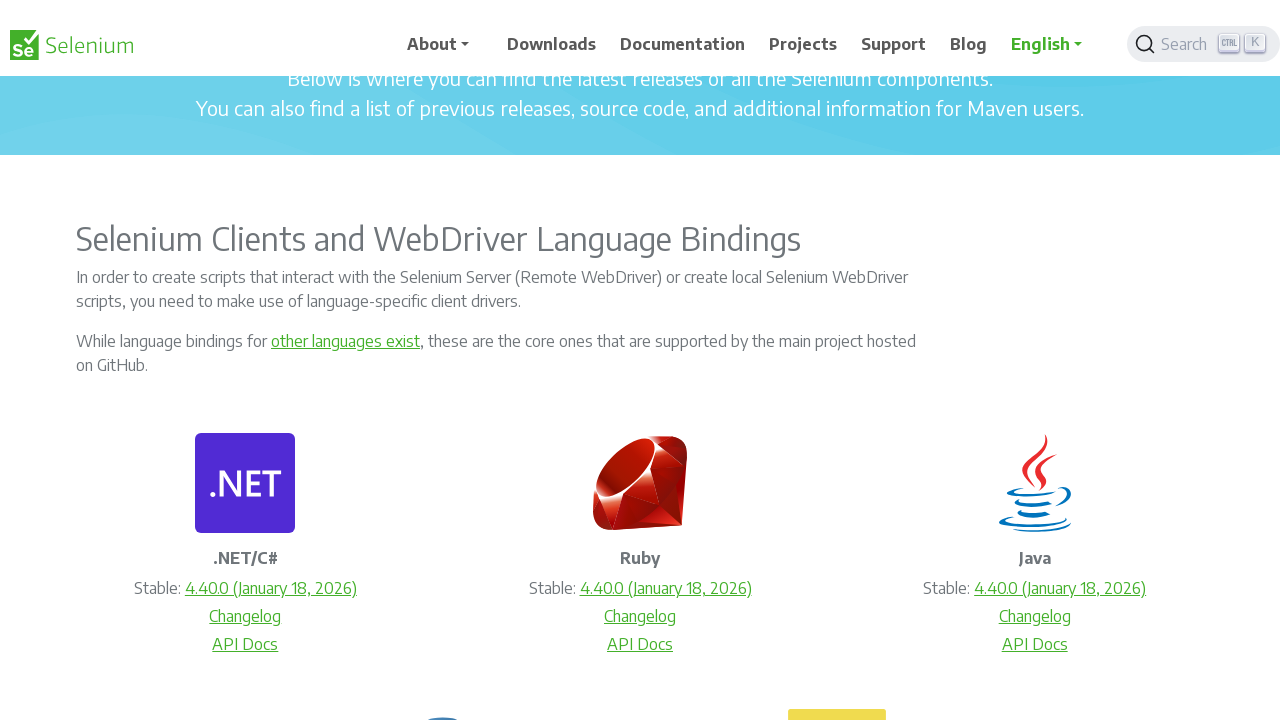

Pressed ArrowDown key in context menu (iteration 6/10)
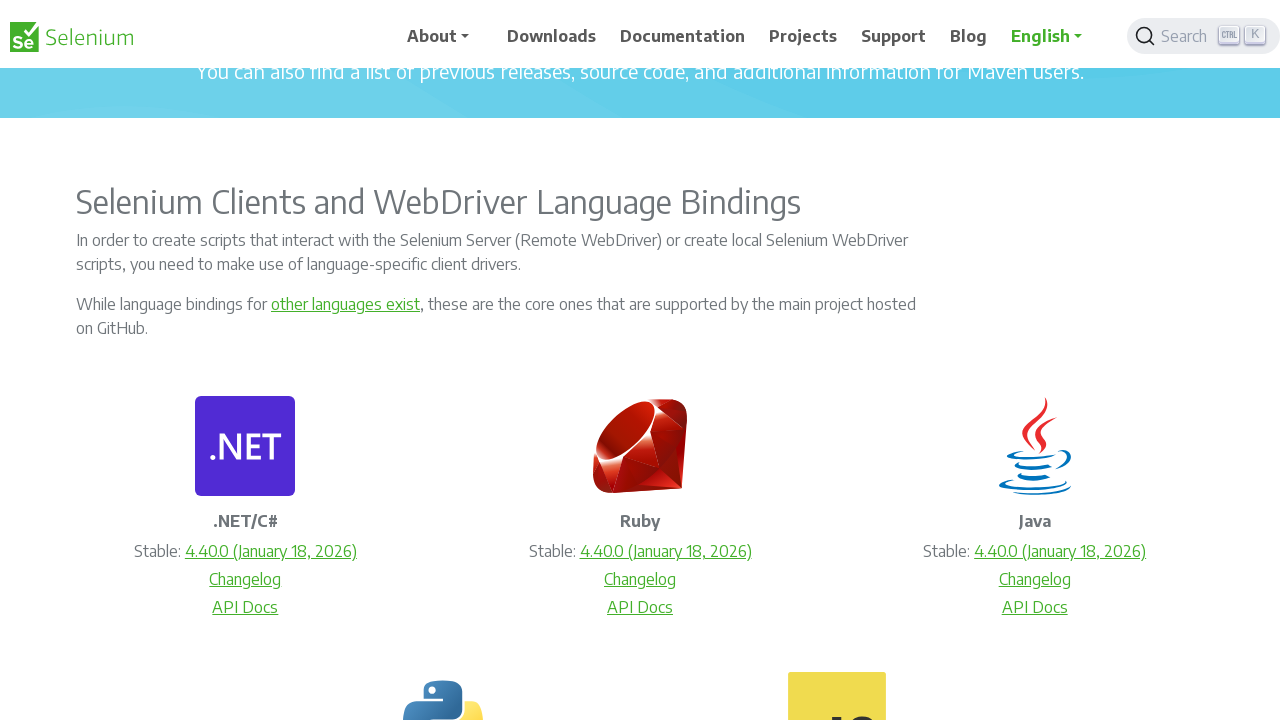

Pressed ArrowDown key in context menu (iteration 7/10)
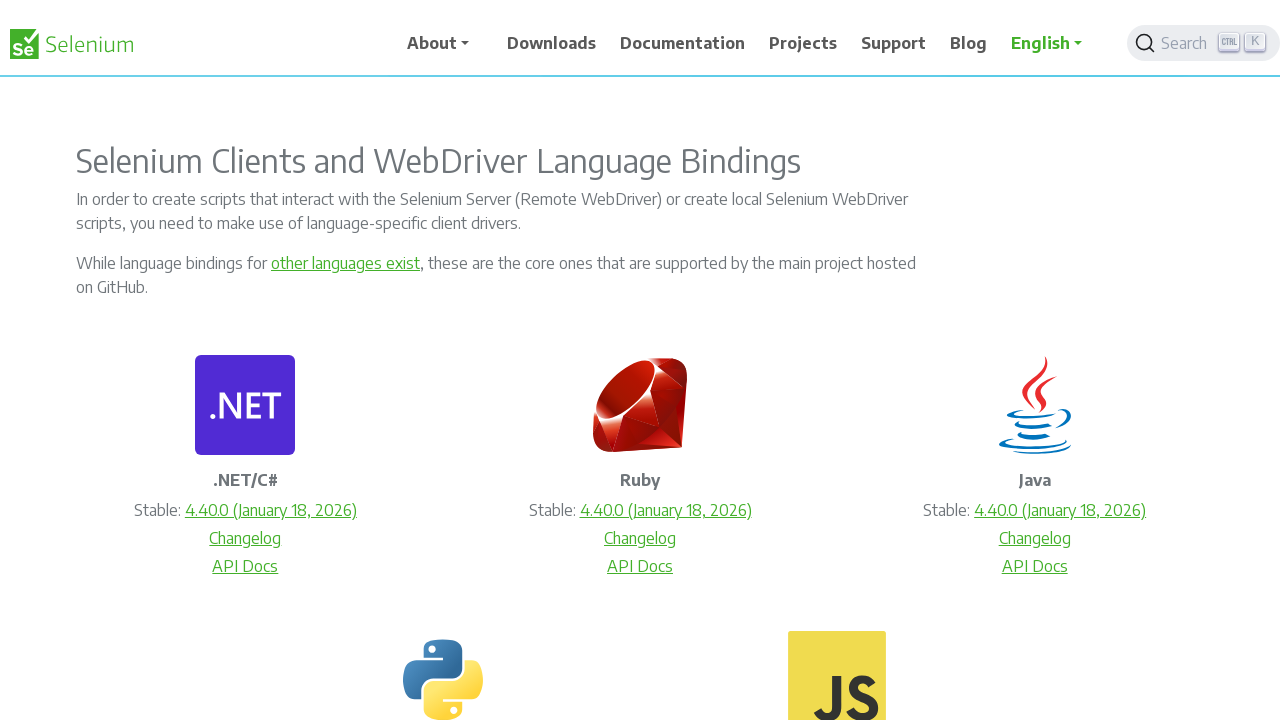

Pressed ArrowDown key in context menu (iteration 8/10)
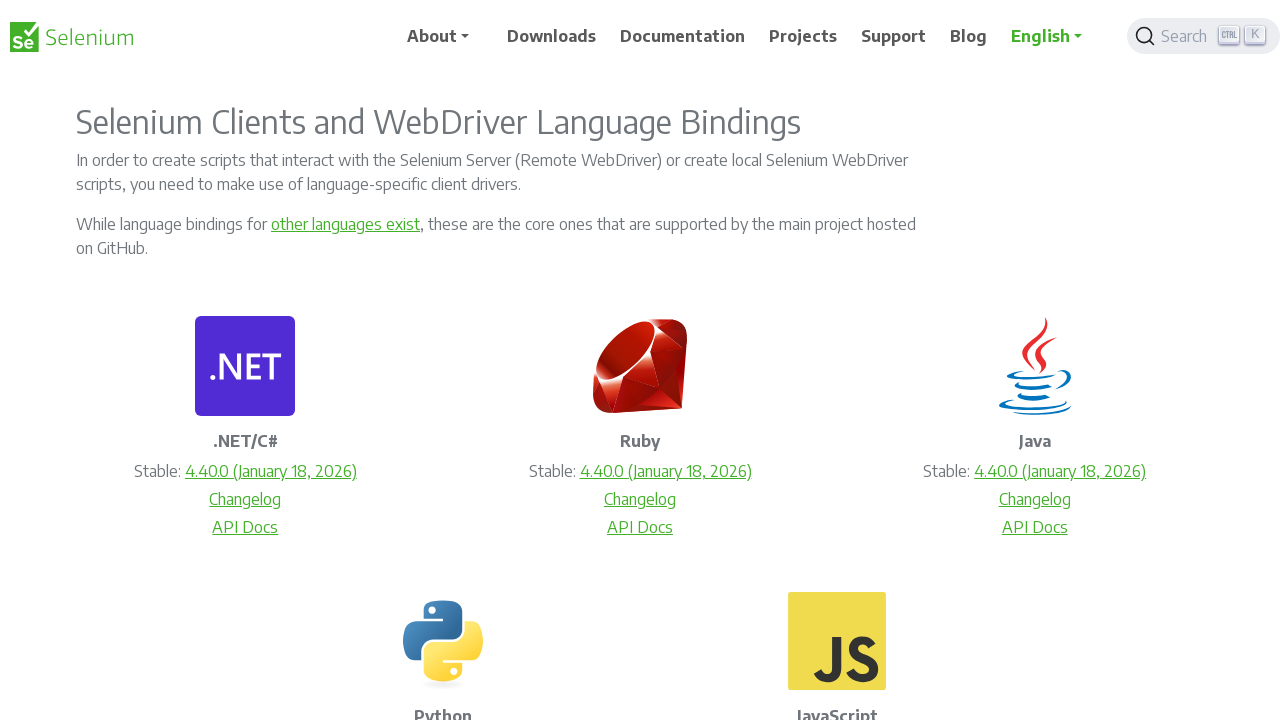

Pressed ArrowDown key in context menu (iteration 9/10)
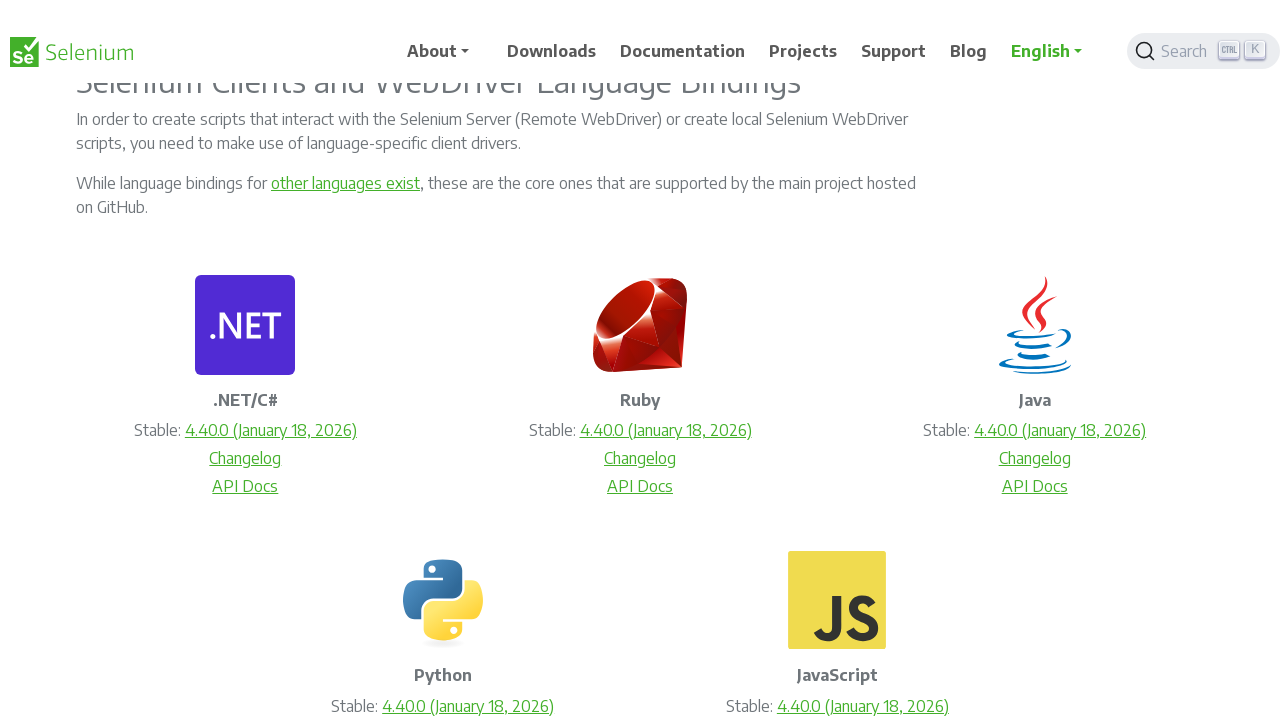

Pressed ArrowDown key in context menu (iteration 10/10)
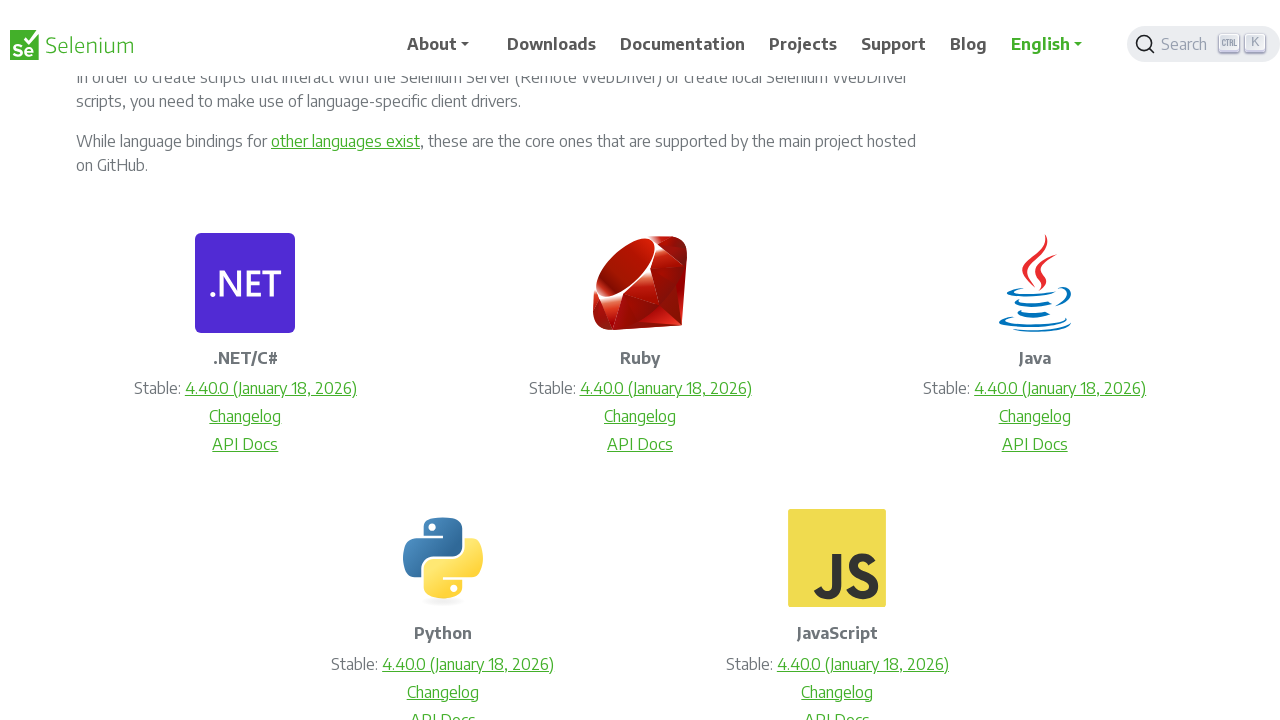

Pressed Enter key to select context menu item
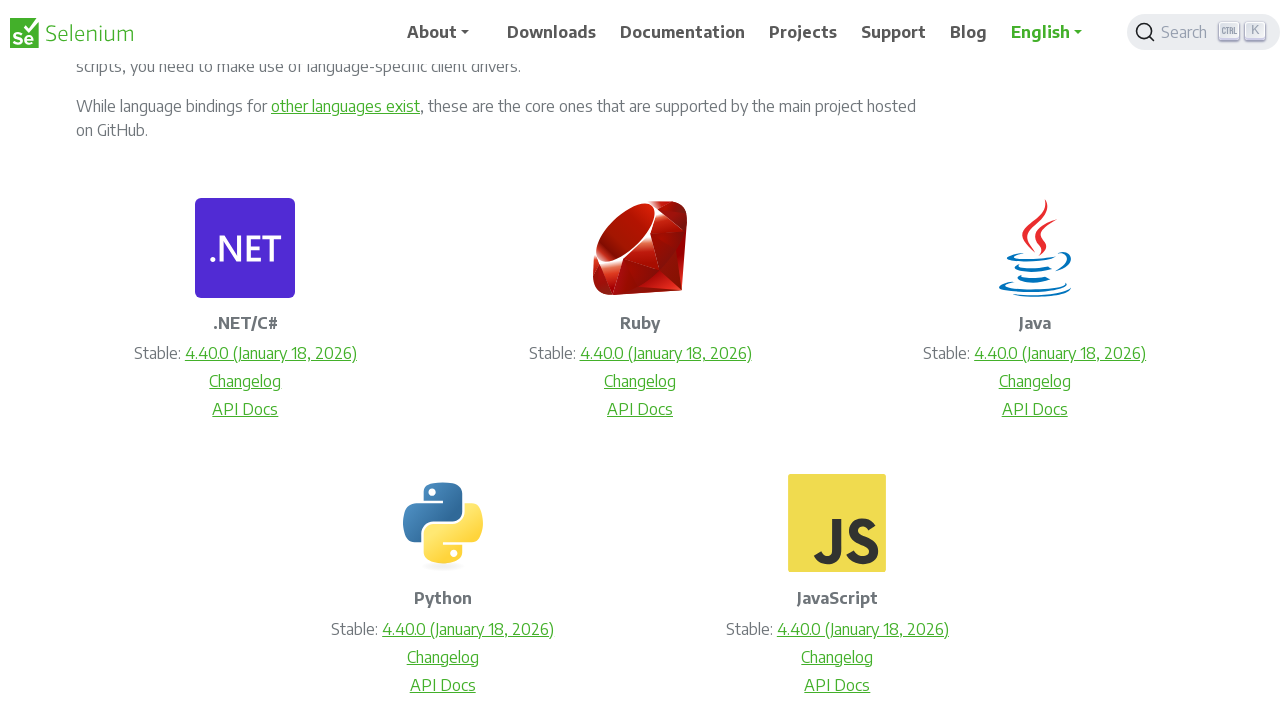

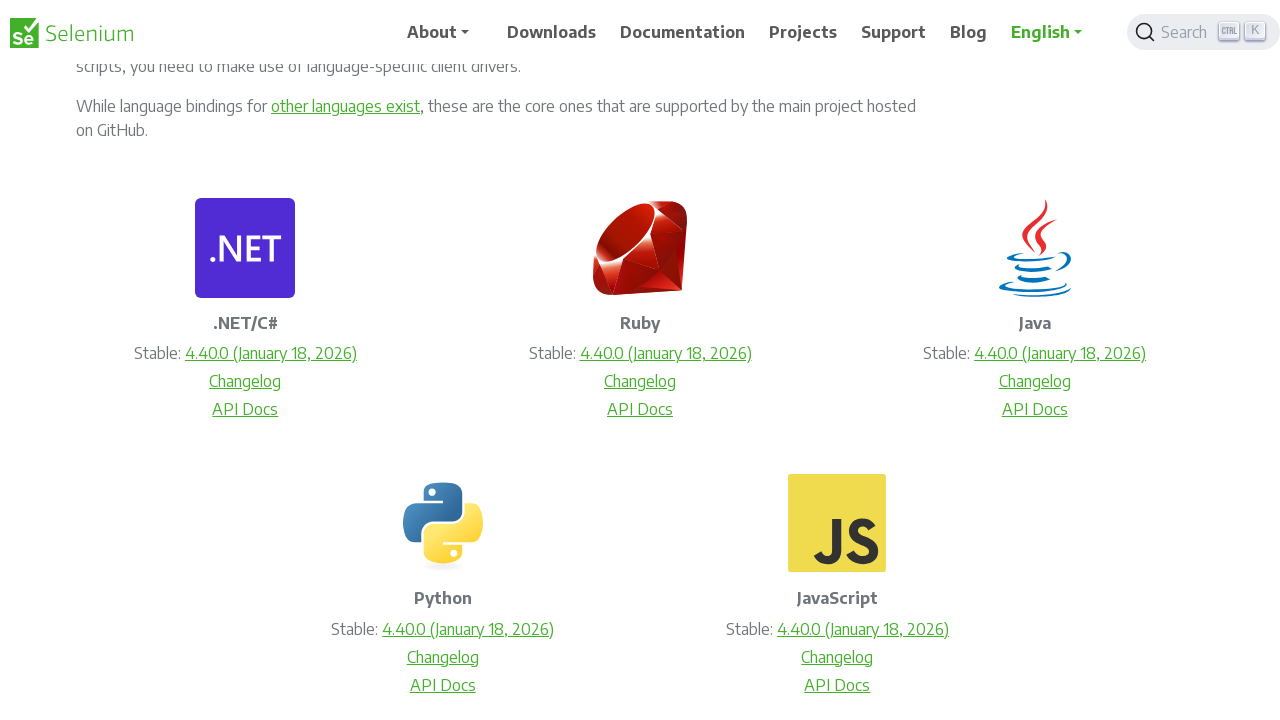